Tests browser back button functionality with different filter views

Starting URL: https://demo.playwright.dev/todomvc

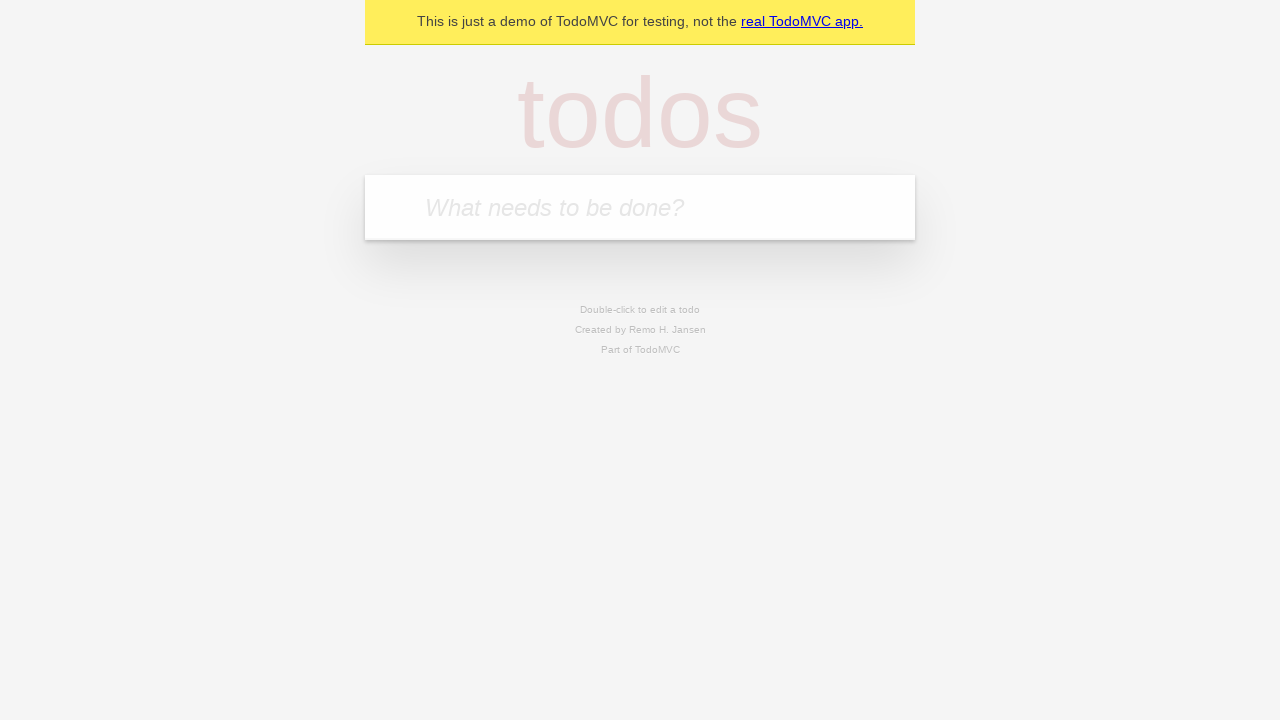

Filled todo input with 'buy some cheese' on internal:attr=[placeholder="What needs to be done?"i]
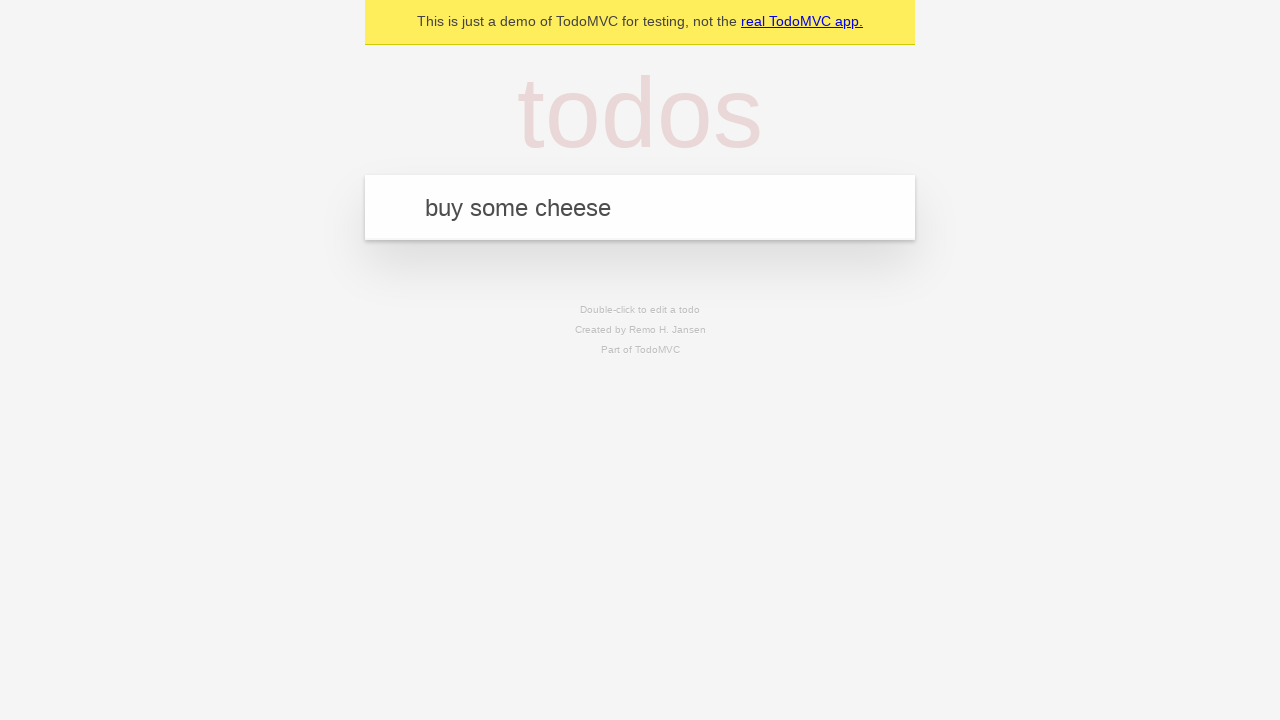

Pressed Enter to create todo 'buy some cheese' on internal:attr=[placeholder="What needs to be done?"i]
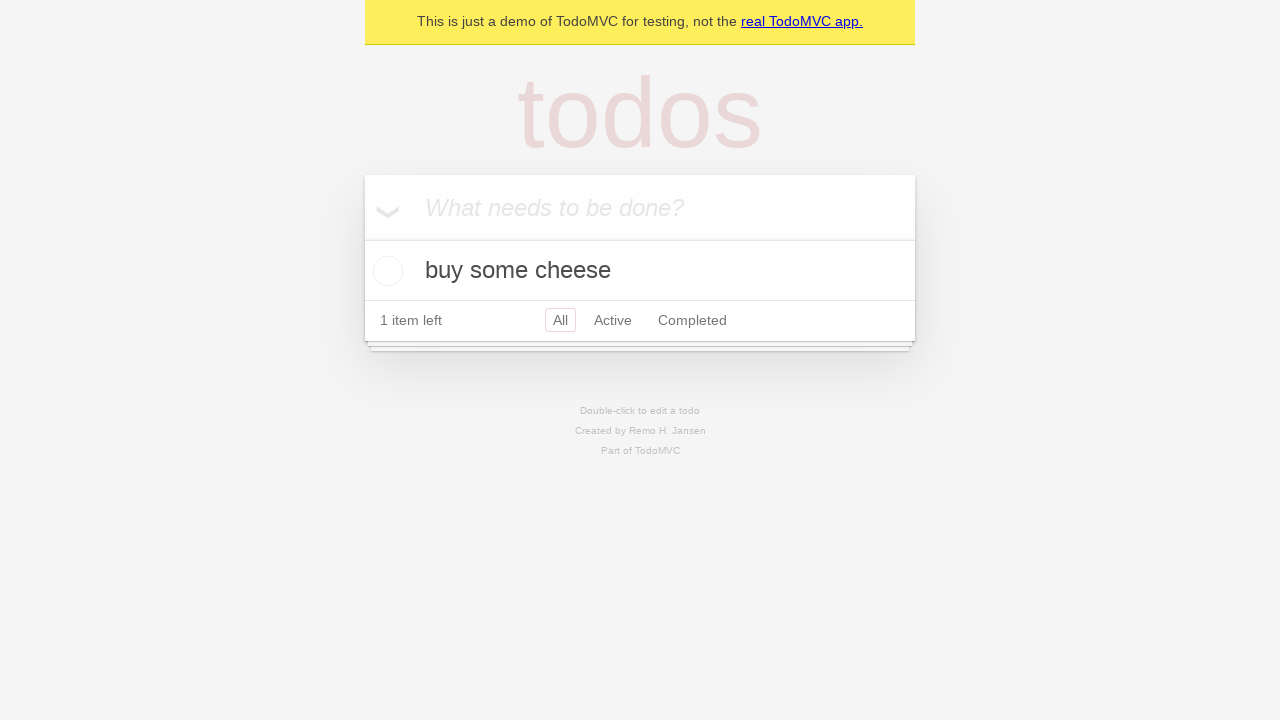

Filled todo input with 'feed the cat' on internal:attr=[placeholder="What needs to be done?"i]
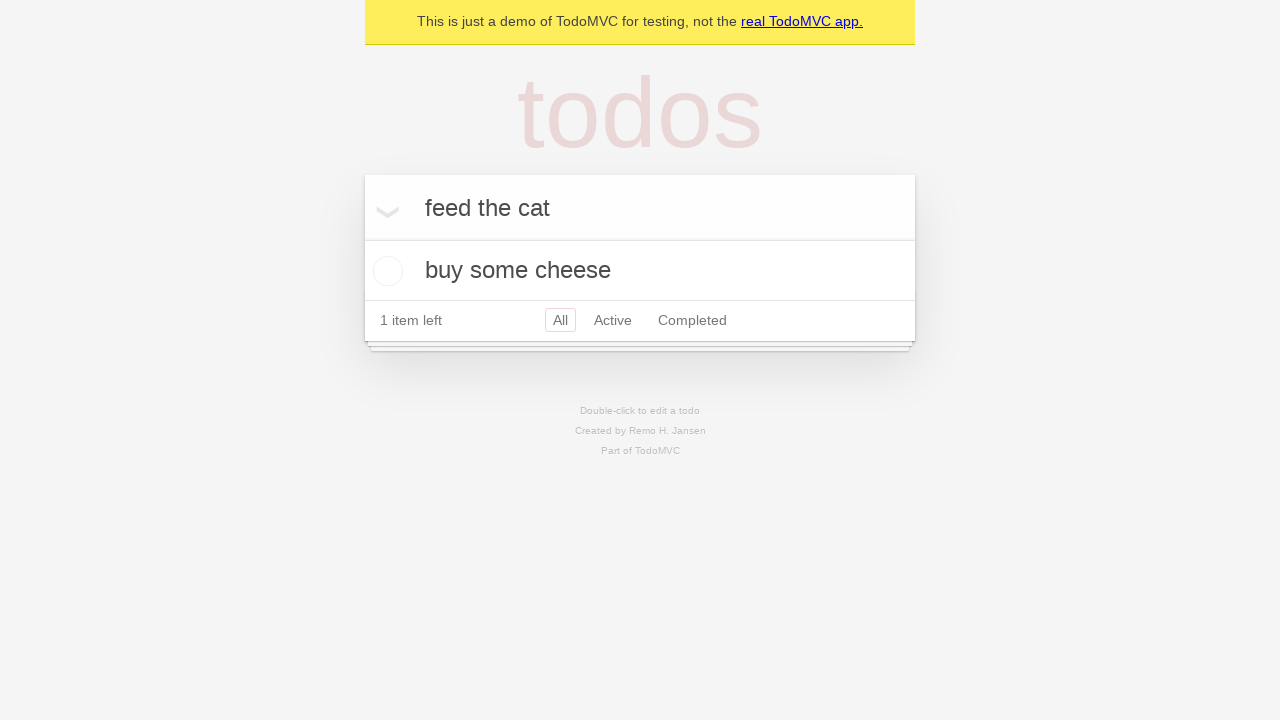

Pressed Enter to create todo 'feed the cat' on internal:attr=[placeholder="What needs to be done?"i]
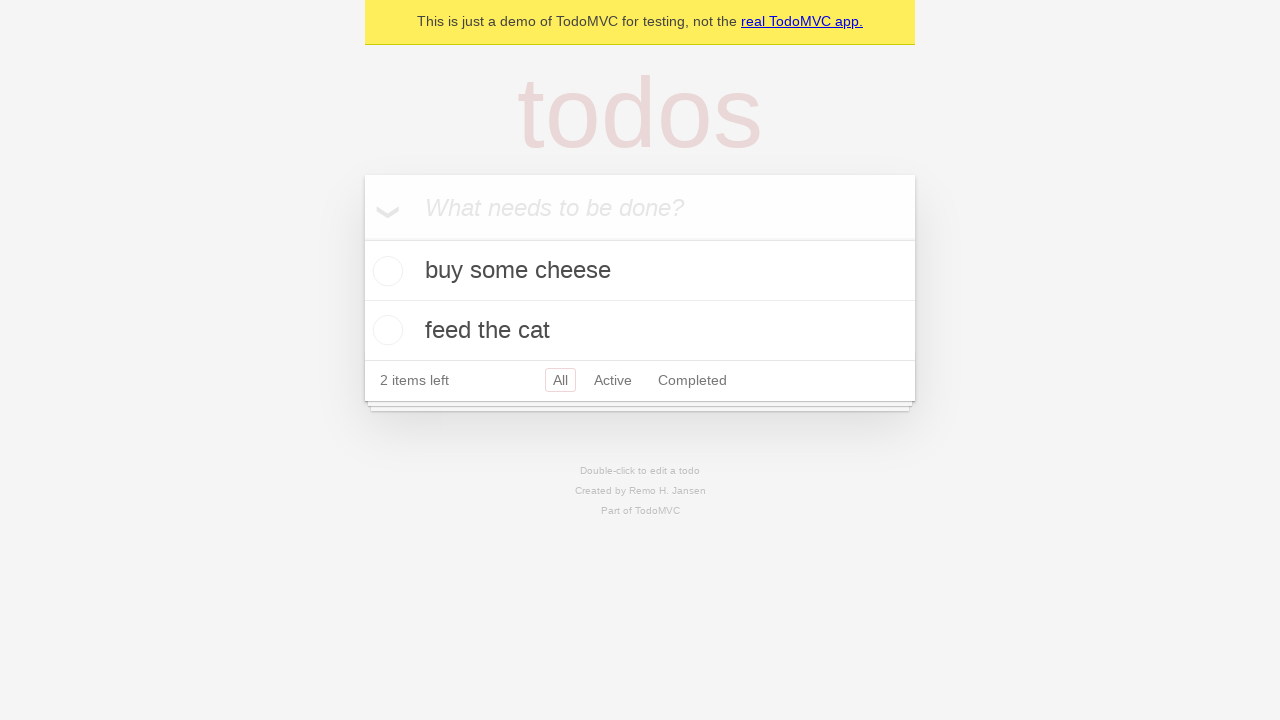

Filled todo input with 'book a doctors appointment' on internal:attr=[placeholder="What needs to be done?"i]
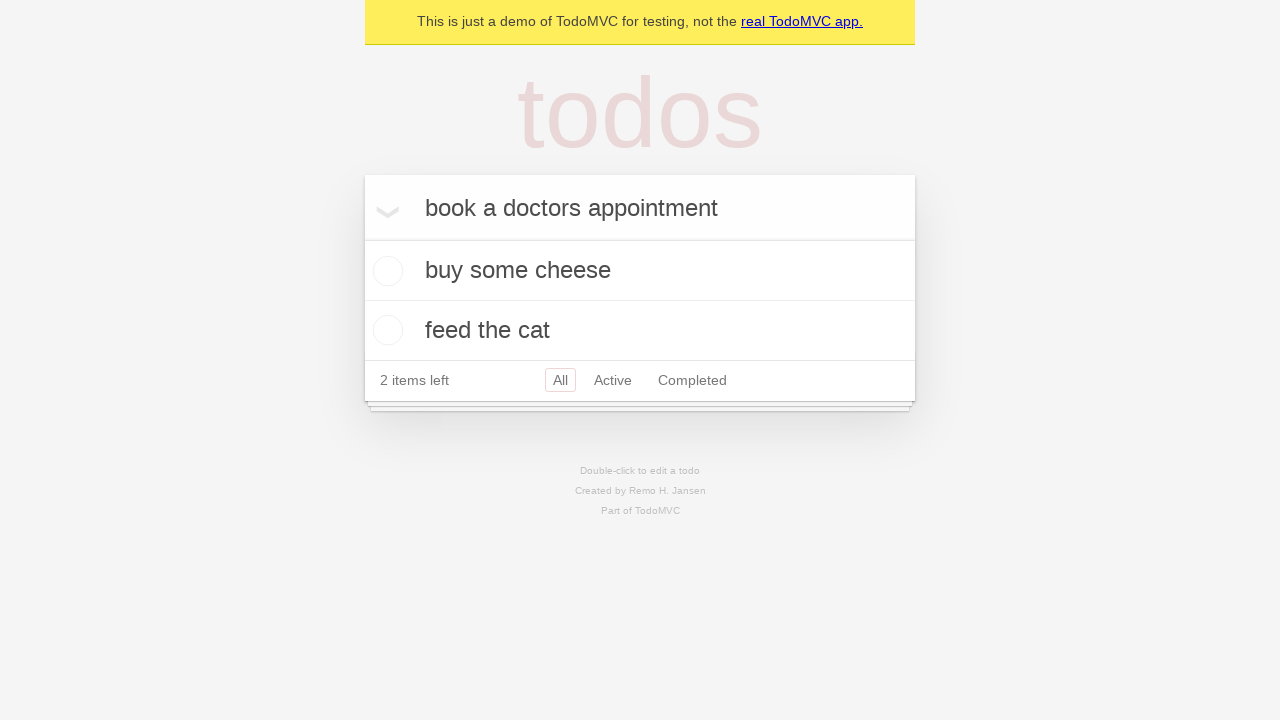

Pressed Enter to create todo 'book a doctors appointment' on internal:attr=[placeholder="What needs to be done?"i]
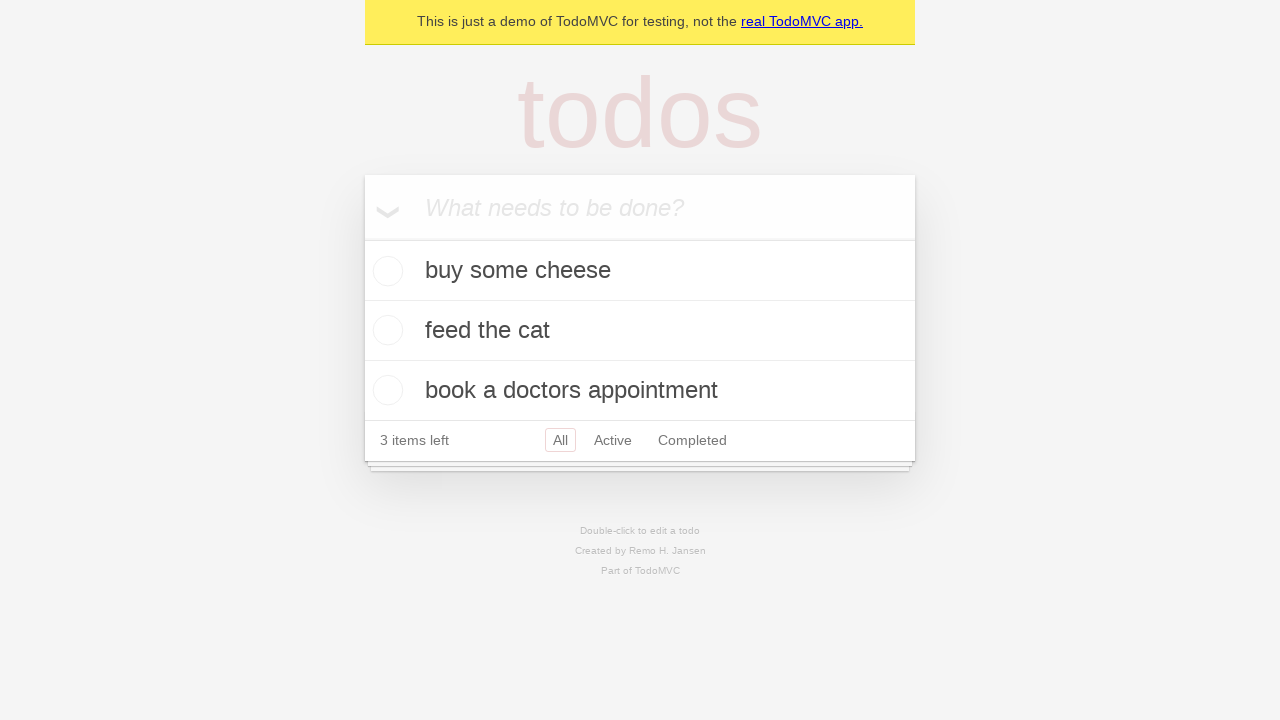

Checked the second todo item at (385, 330) on internal:testid=[data-testid="todo-item"s] >> nth=1 >> internal:role=checkbox
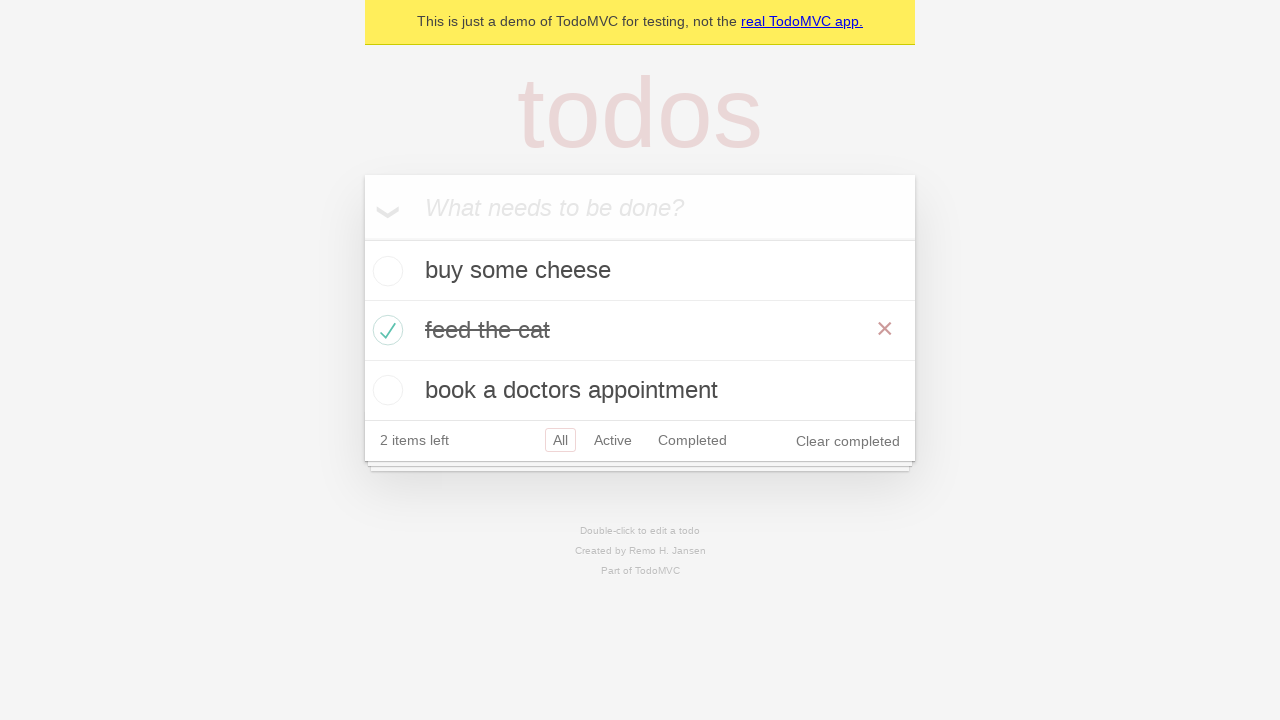

Clicked 'All' filter link at (560, 440) on internal:role=link[name="All"i]
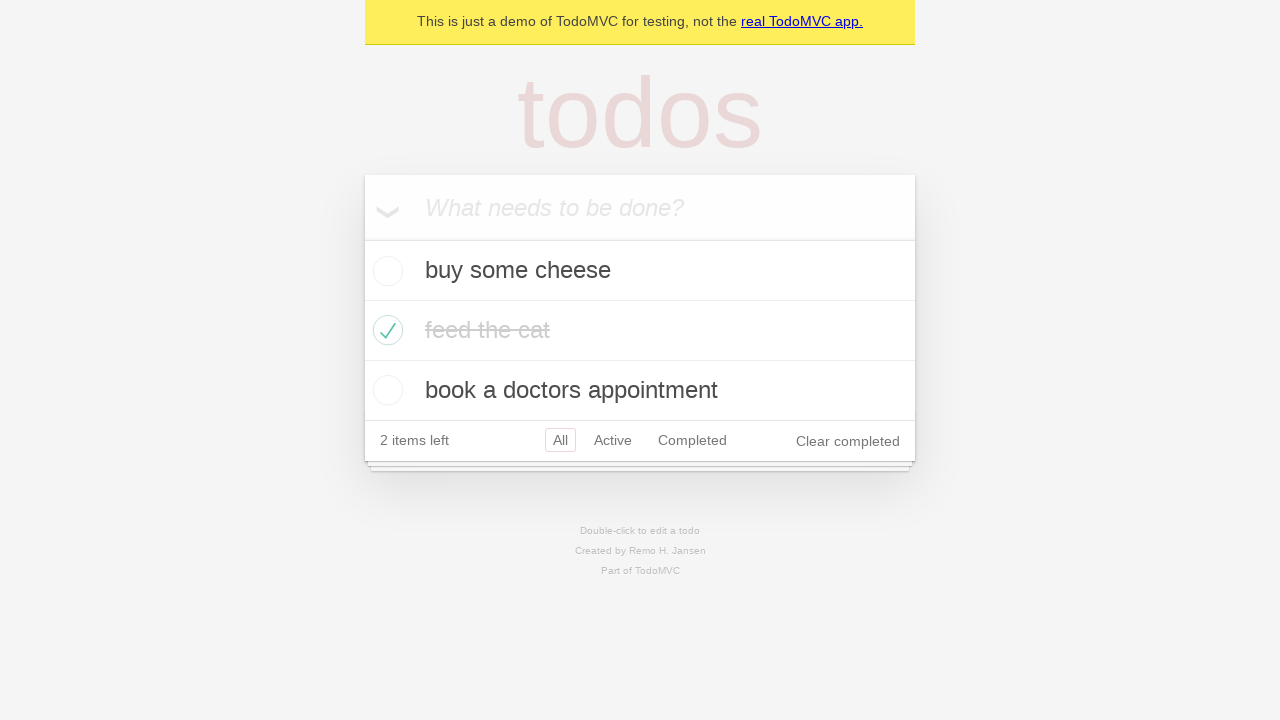

Clicked 'Active' filter link at (613, 440) on internal:role=link[name="Active"i]
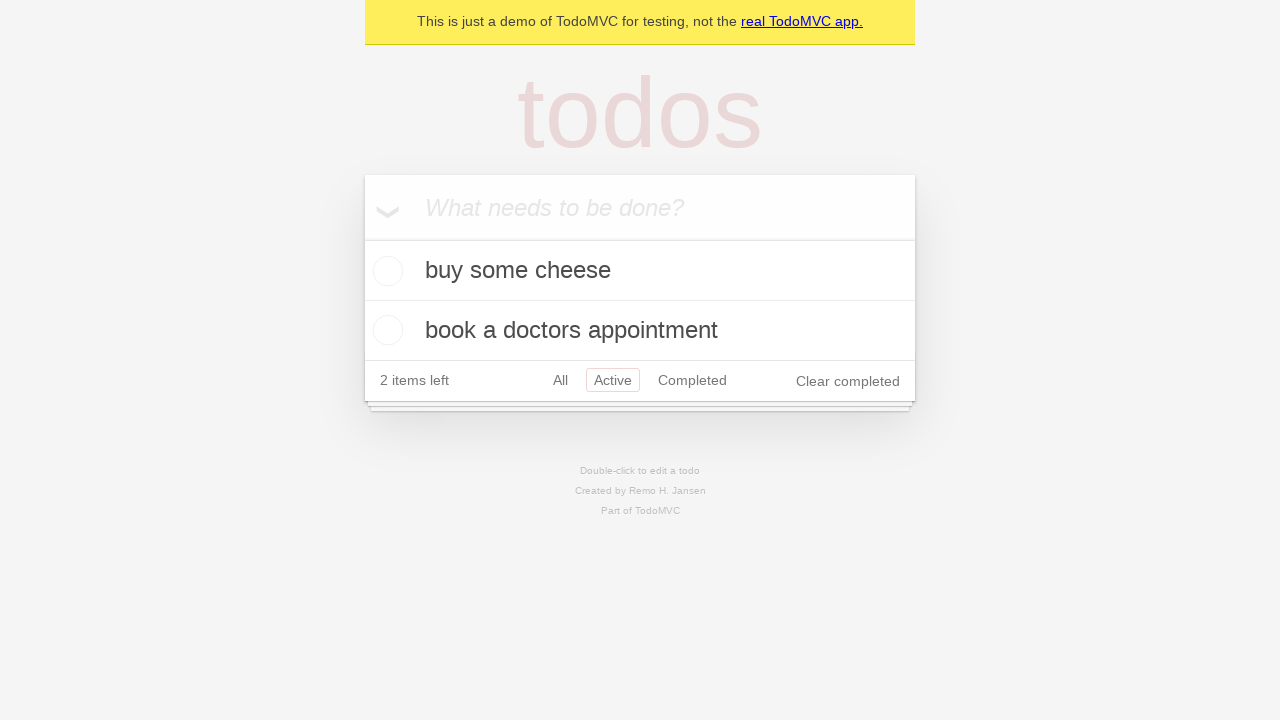

Clicked 'Completed' filter link at (692, 380) on internal:role=link[name="Completed"i]
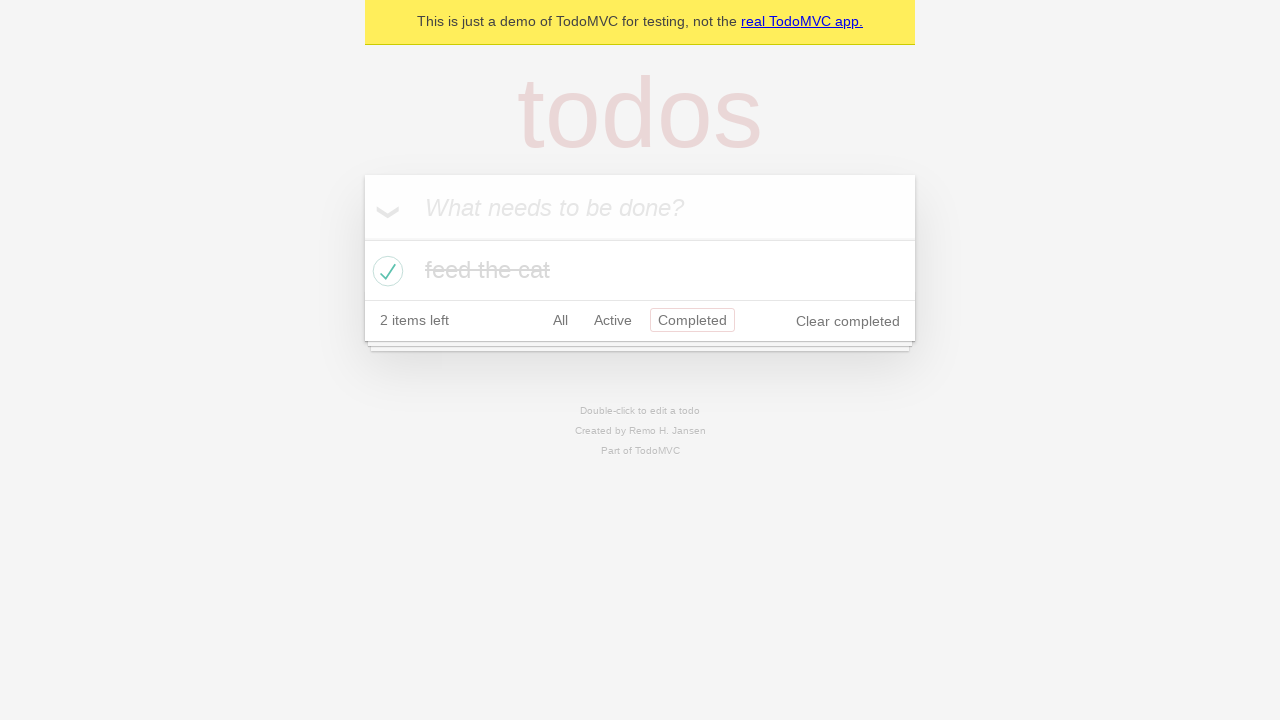

Navigated back from 'Completed' filter
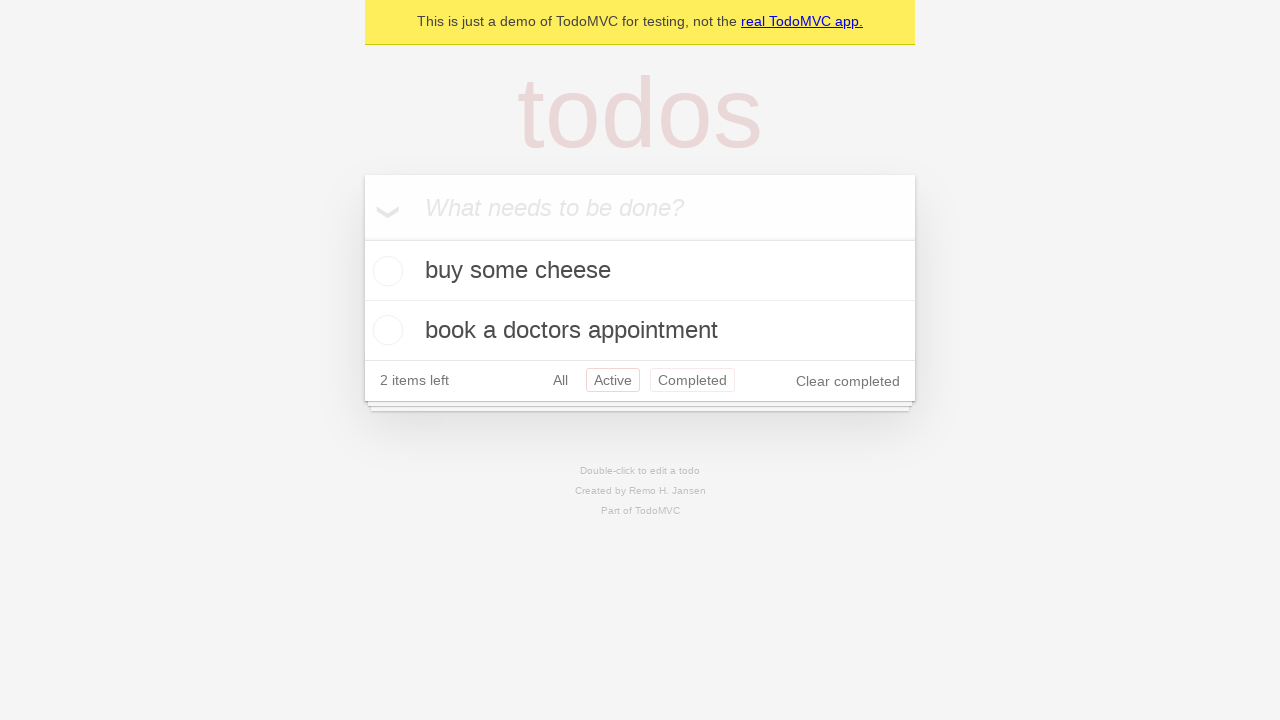

Navigated back from 'Active' filter
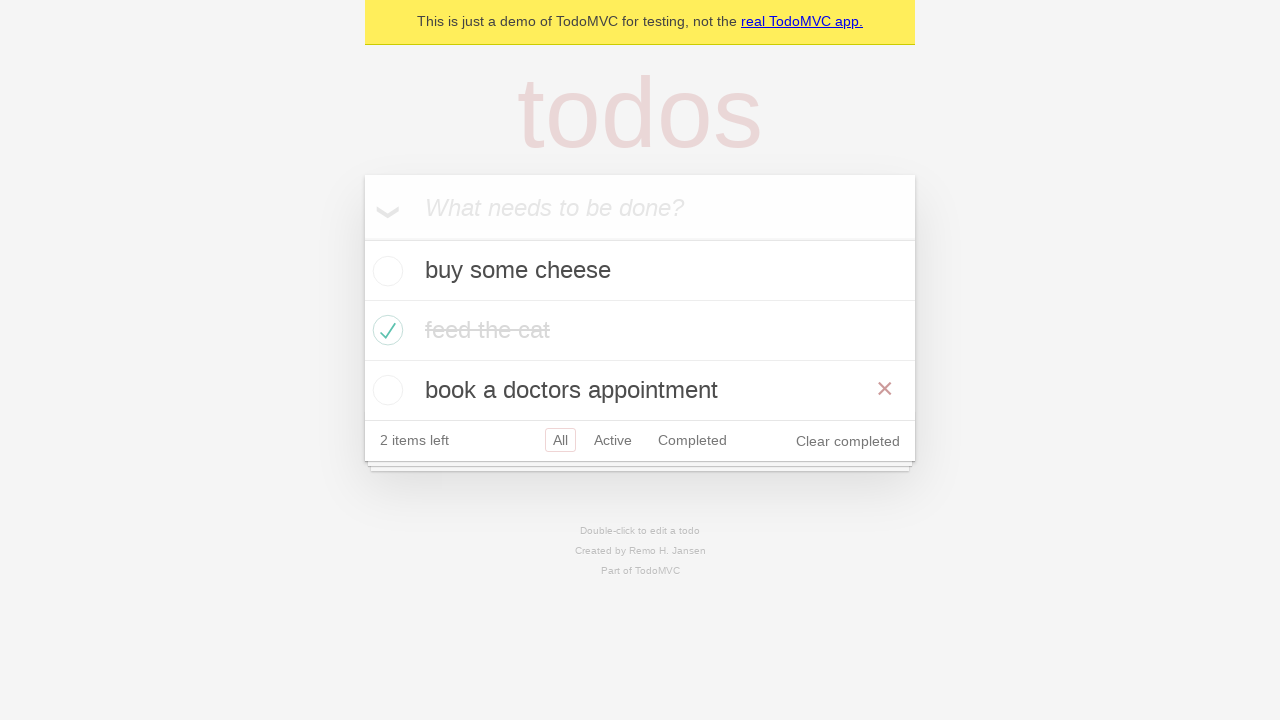

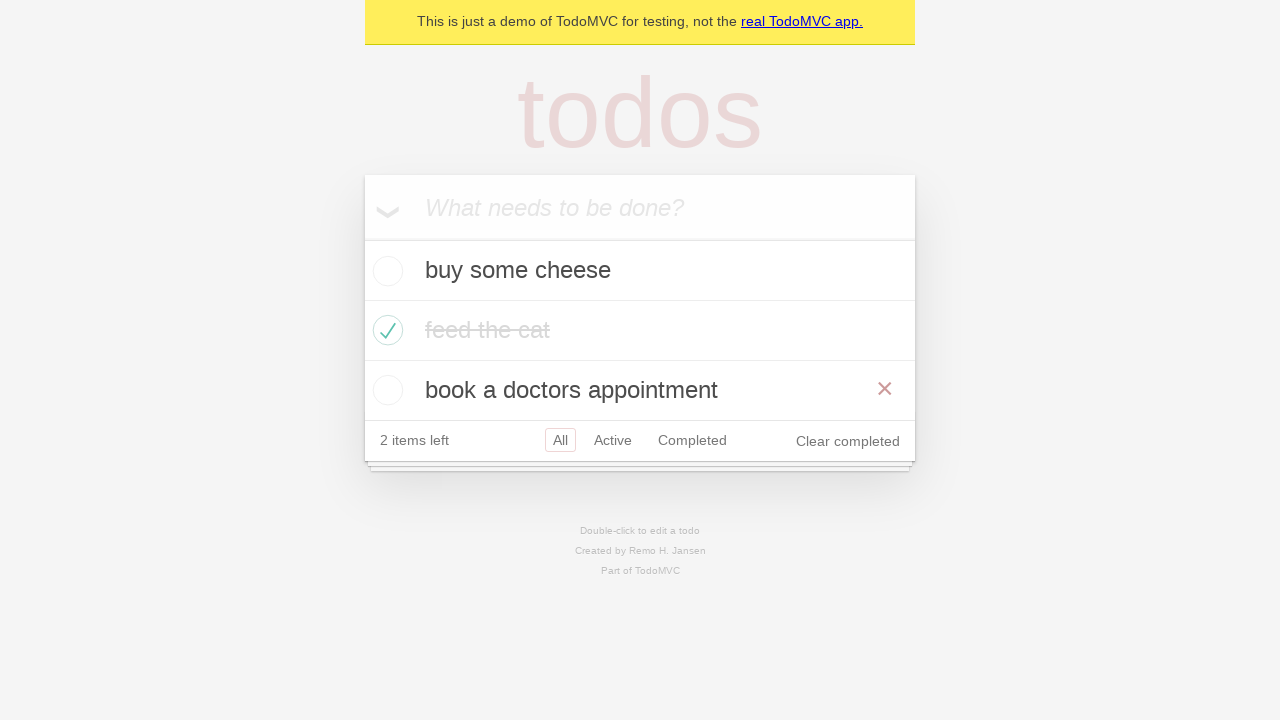